Navigates to the Team page via the Start menu and verifies that team member names are displayed.

Starting URL: https://www.99-bottles-of-beer.net/

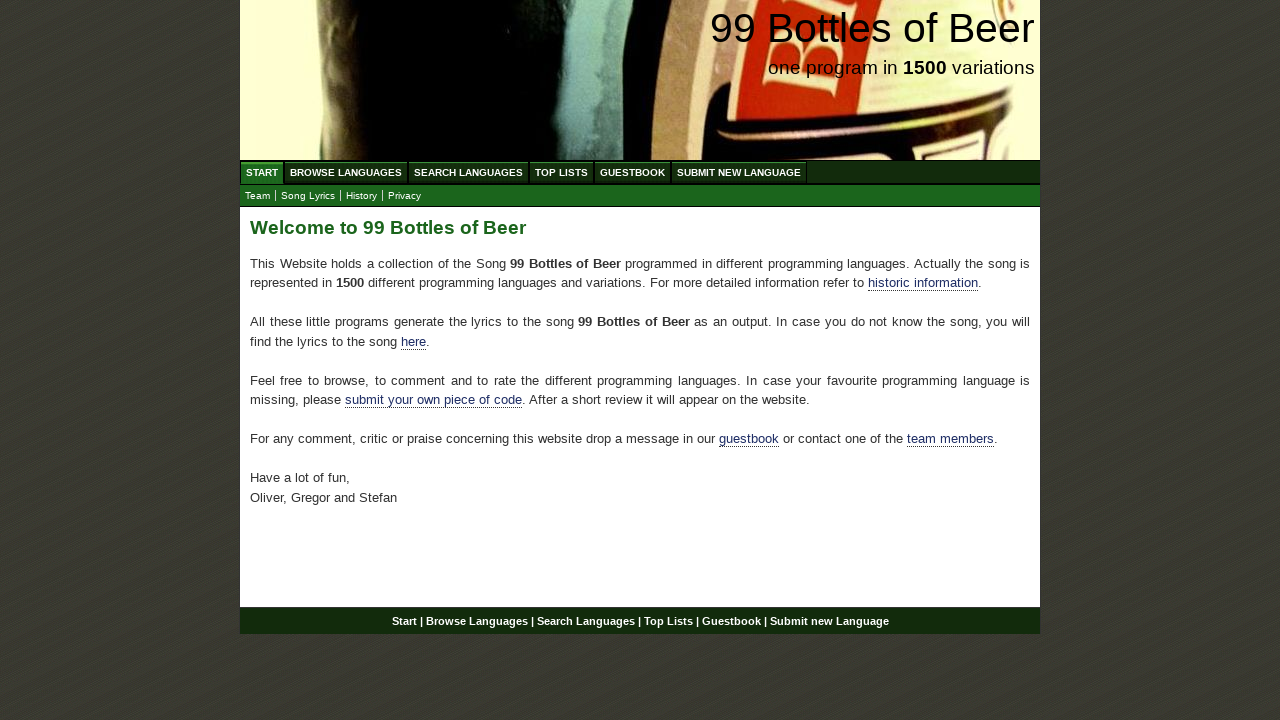

Clicked Start menu at (262, 172) on xpath=//div[@id='navigation']//a[@href='/']
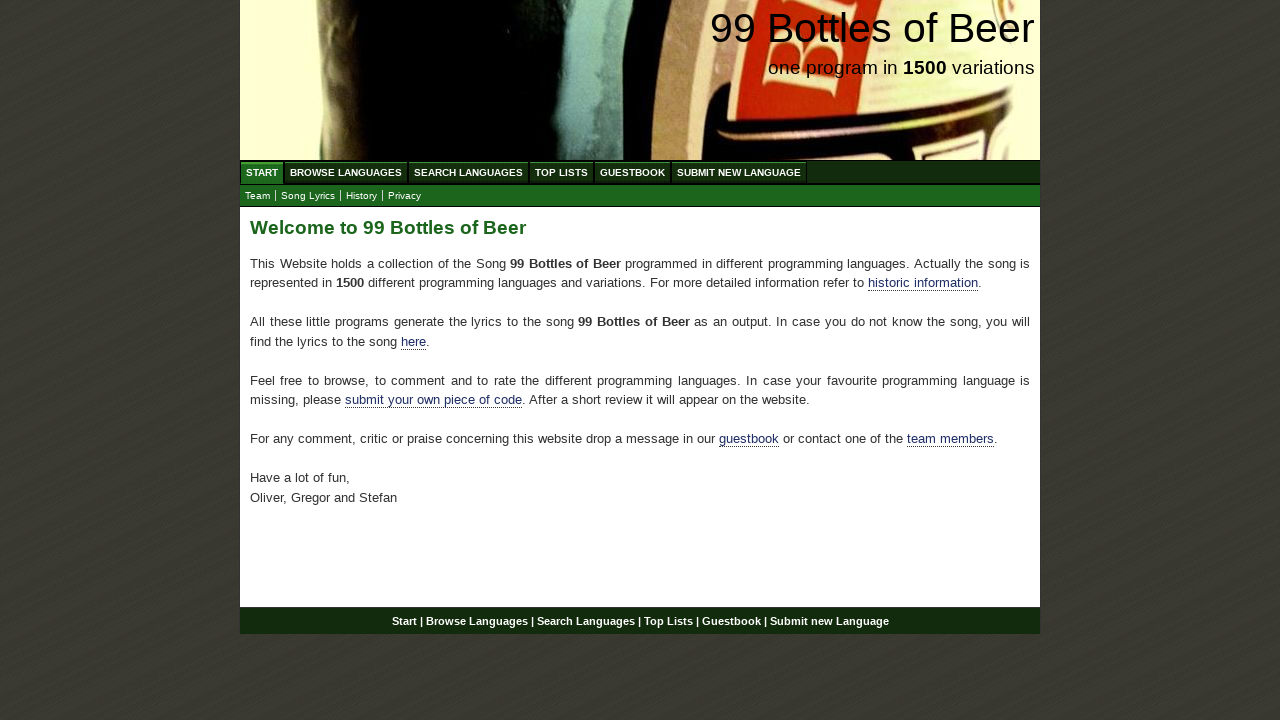

Clicked Team submenu at (258, 196) on xpath=//div[@id='navigation']//a[@href='team.html']
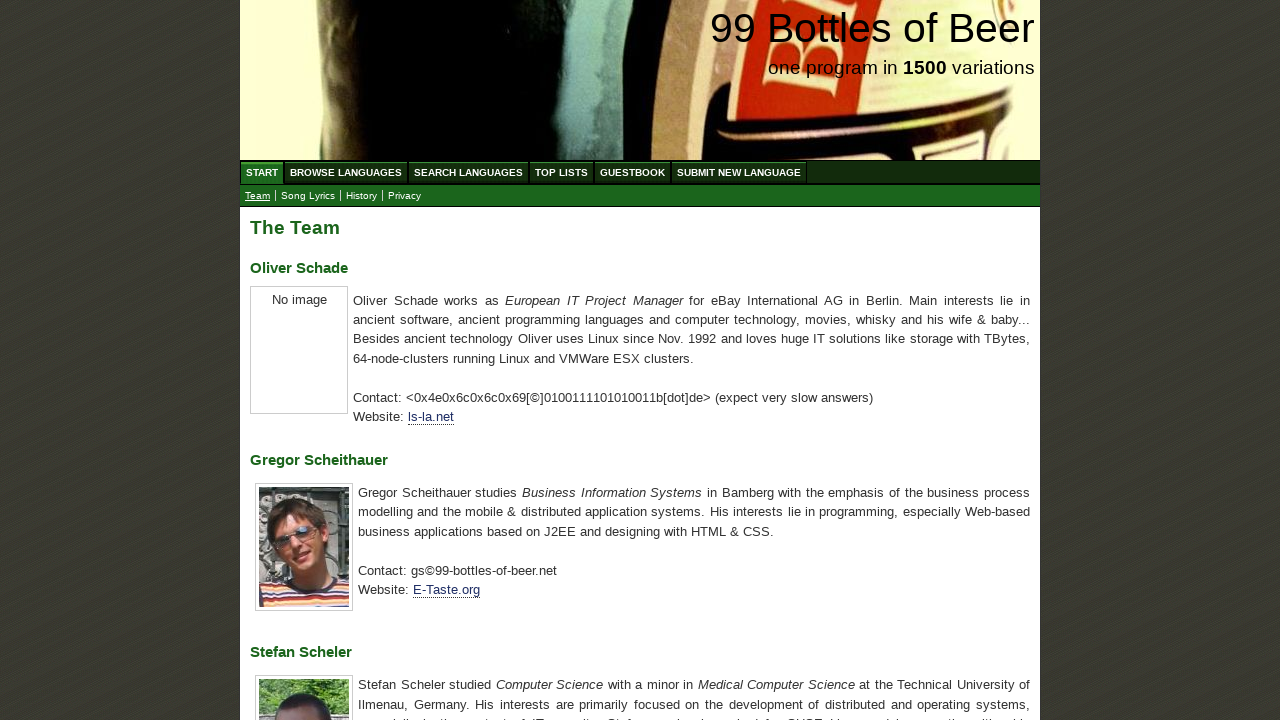

Team member names loaded and visible
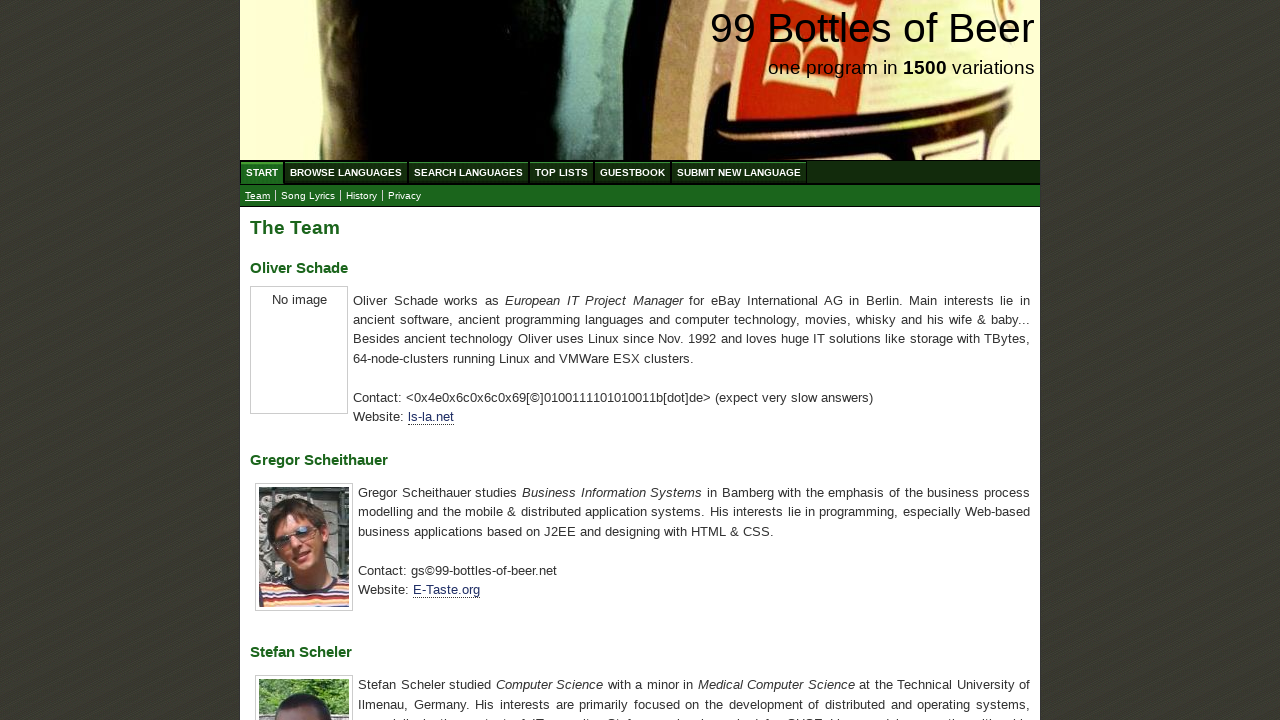

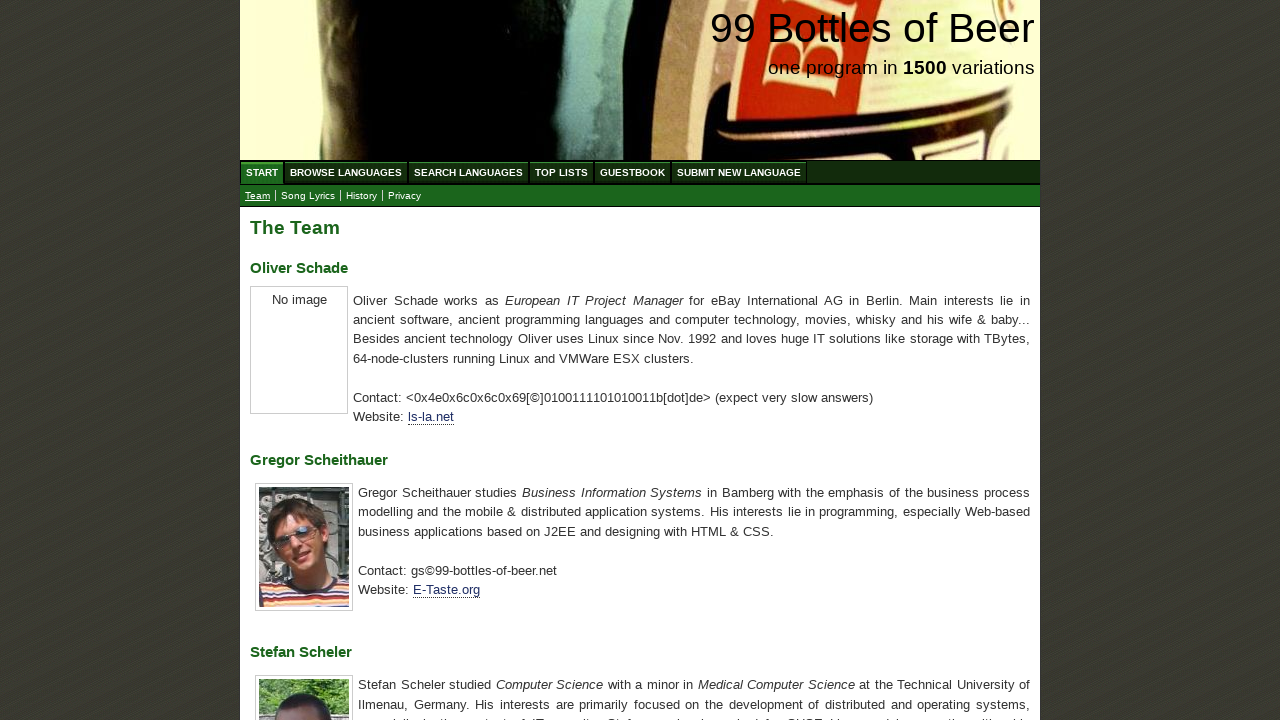